Tests a practice form submission by filling in name, email, password fields, checking a checkbox, selecting from a dropdown, and submitting the form to verify a success message is displayed.

Starting URL: https://www.rahulshettyacademy.com/angularpractice/

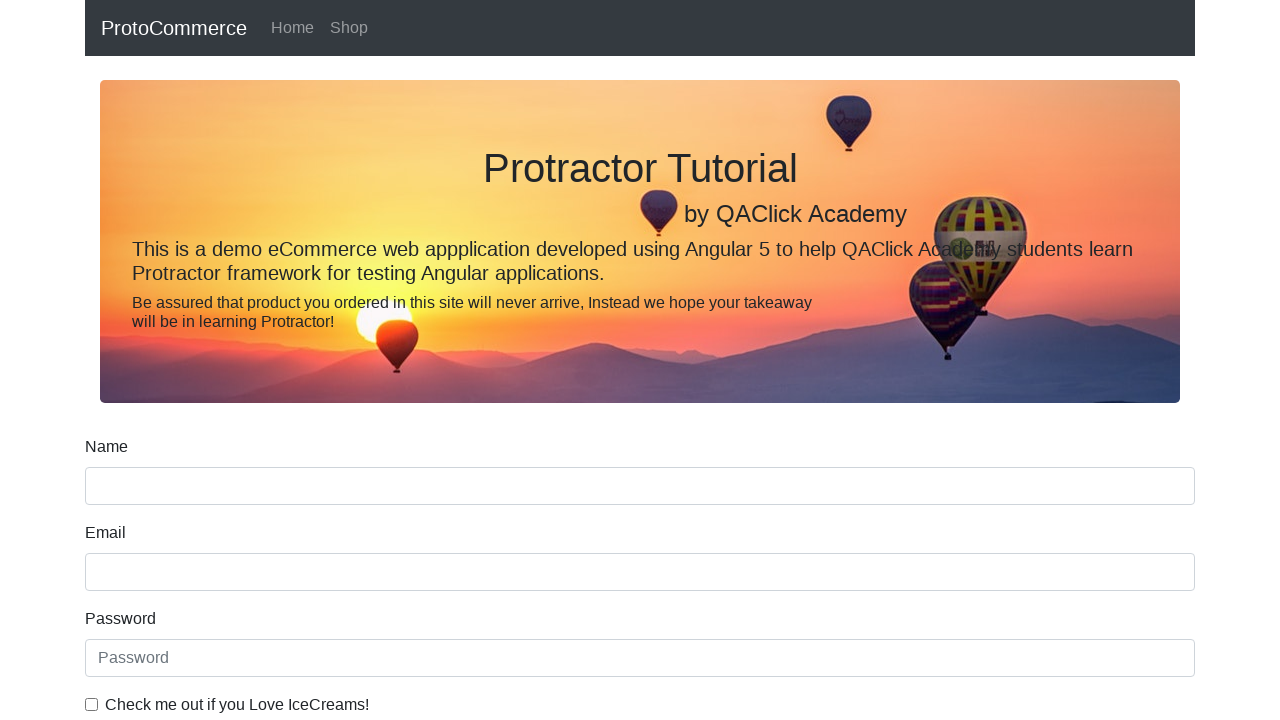

Filled name field with 'Jennifer' on input[name='name']
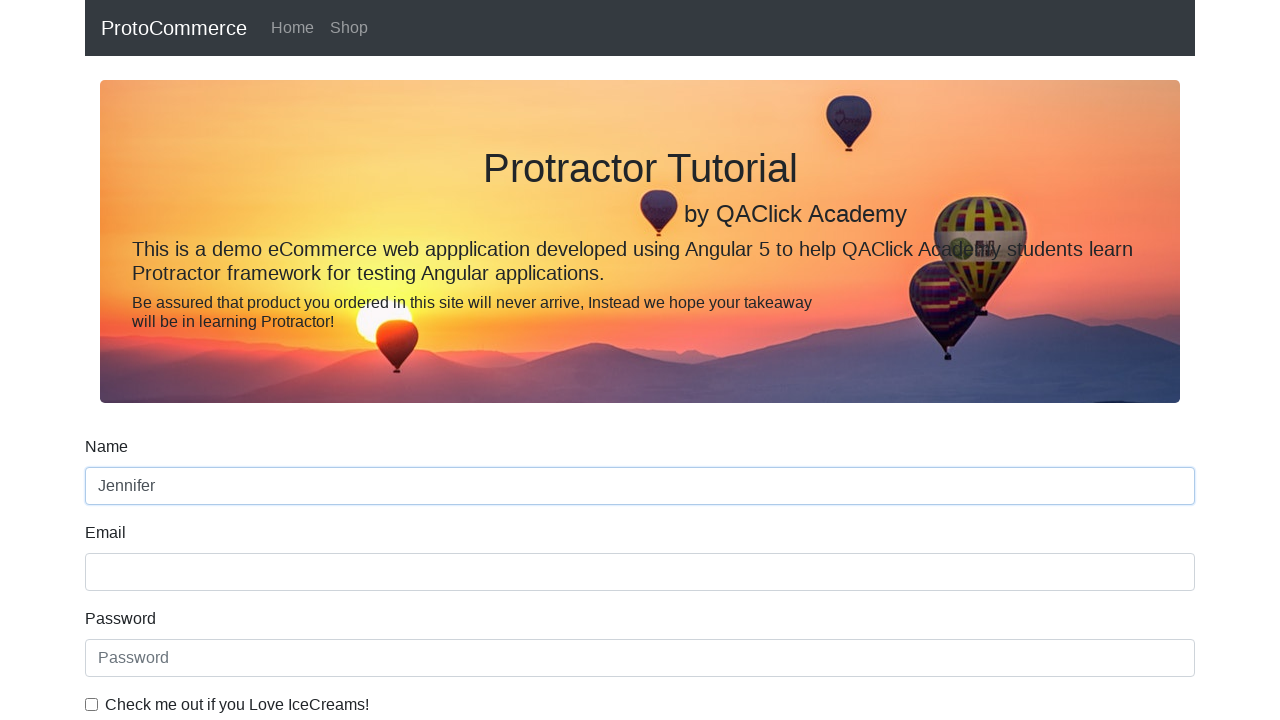

Filled email field with 'jennifer.test92@example.com' on input[name='email']
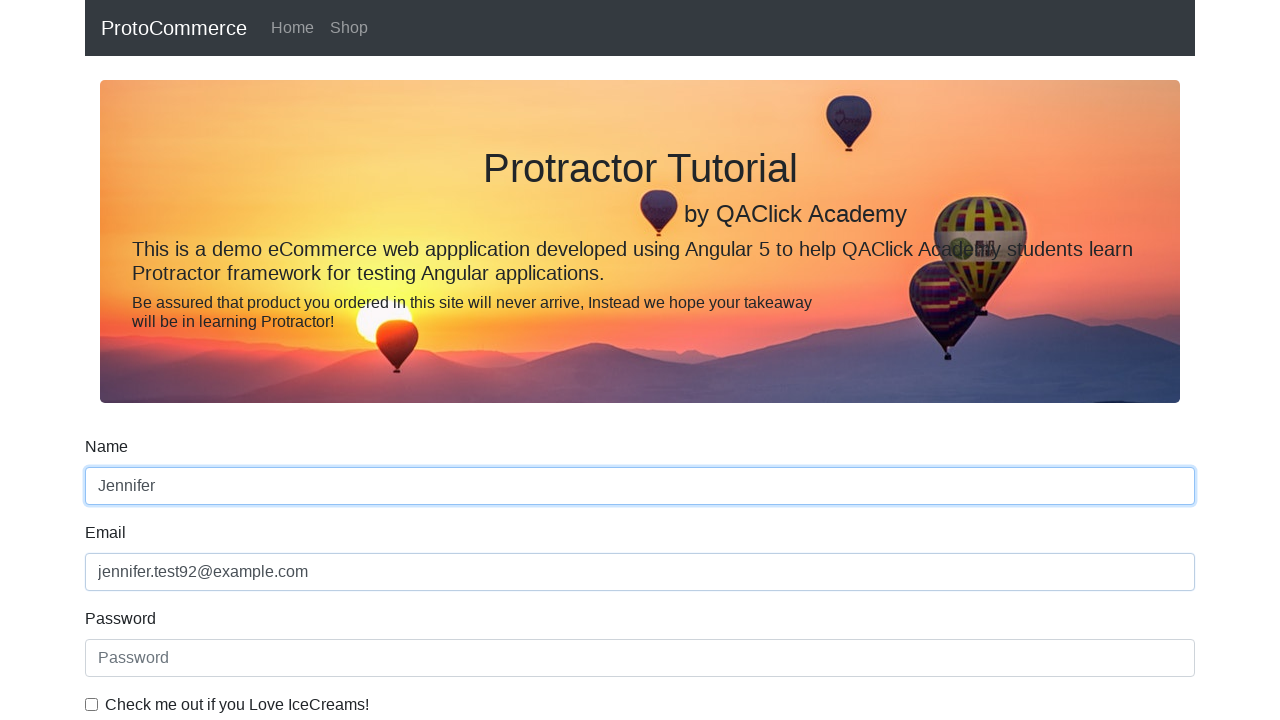

Filled password field with 'SecurePass456' on #exampleInputPassword1
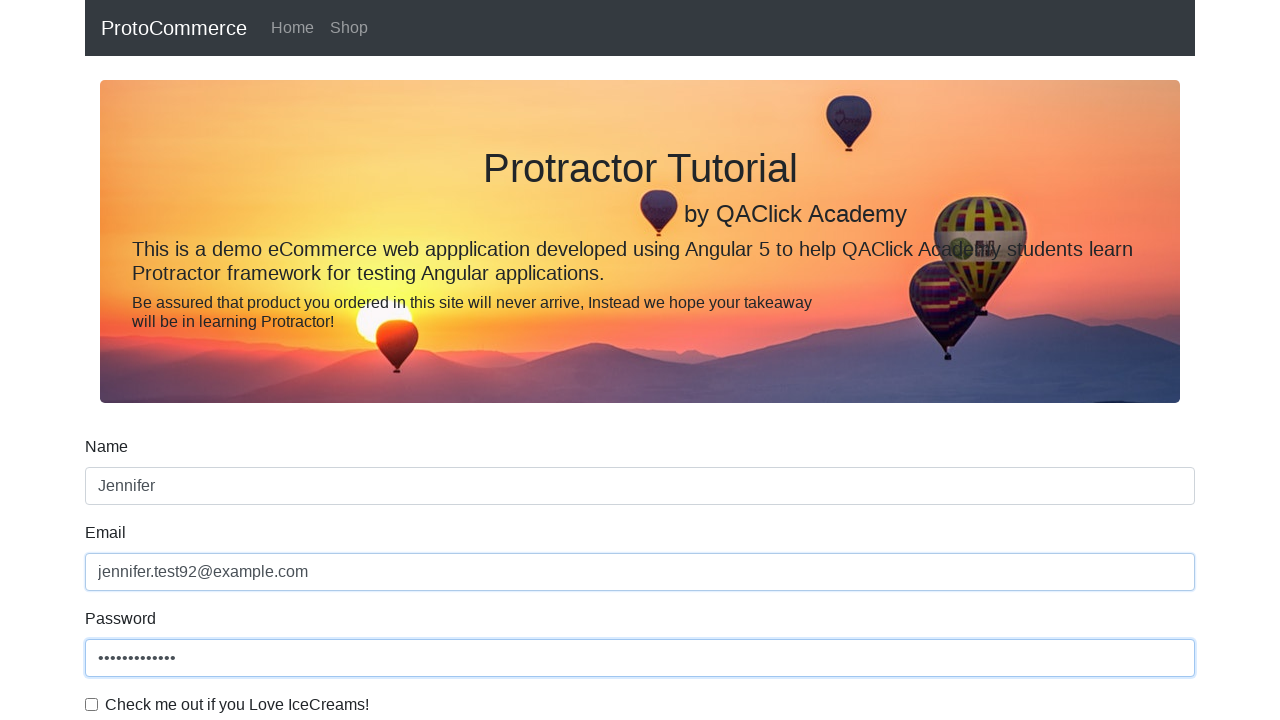

Clicked checkbox to enable agreement at (92, 704) on #exampleCheck1
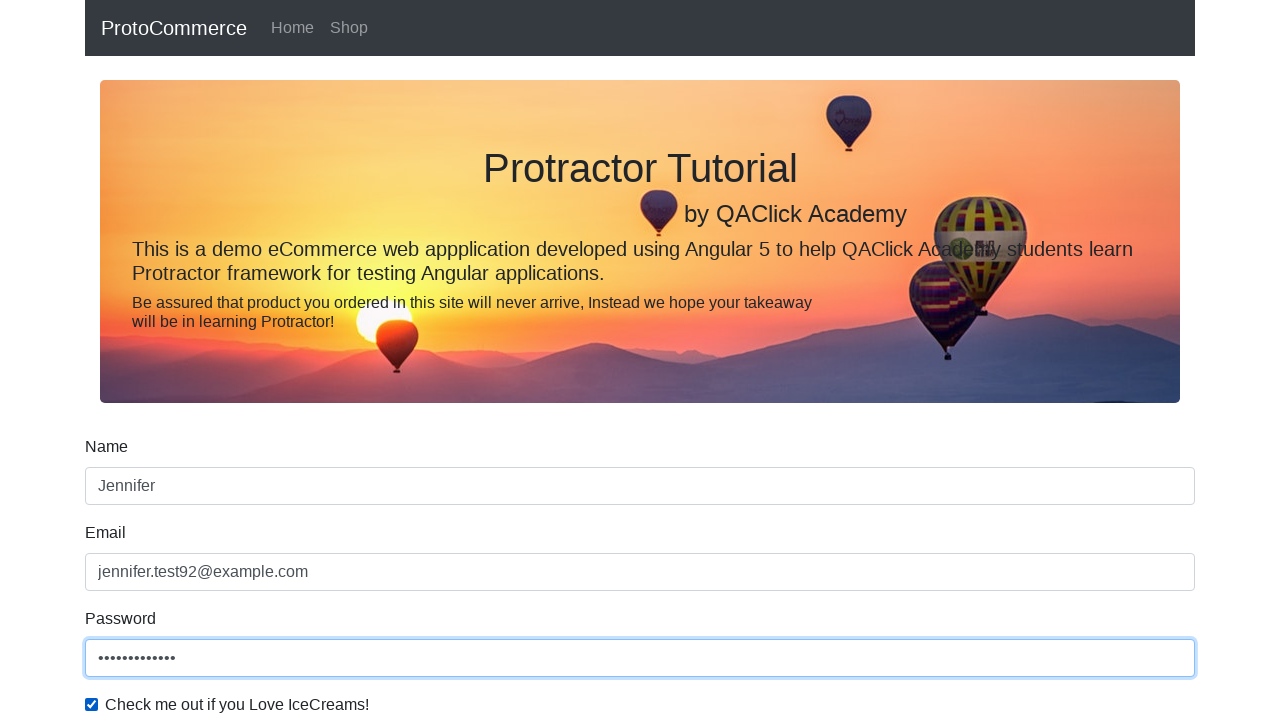

Selected 'Female' from gender dropdown on #exampleFormControlSelect1
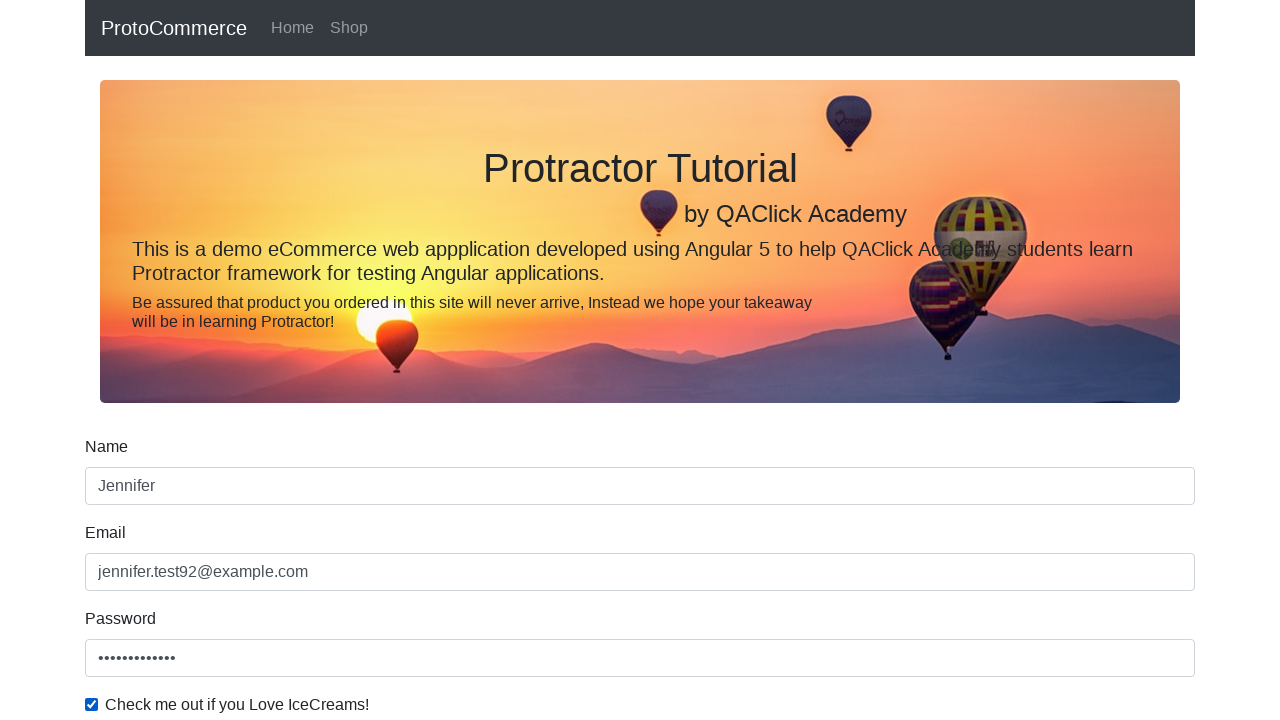

Clicked form submit button at (123, 491) on input[type='submit']
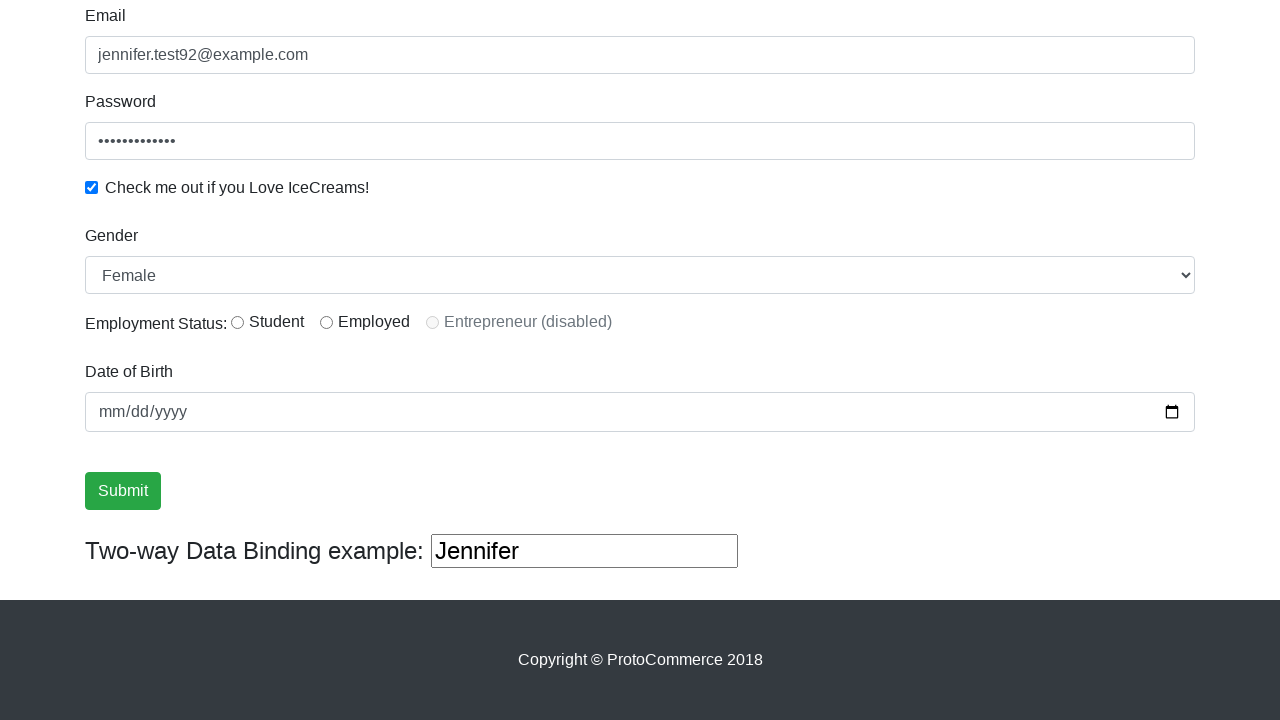

Success message appeared on page
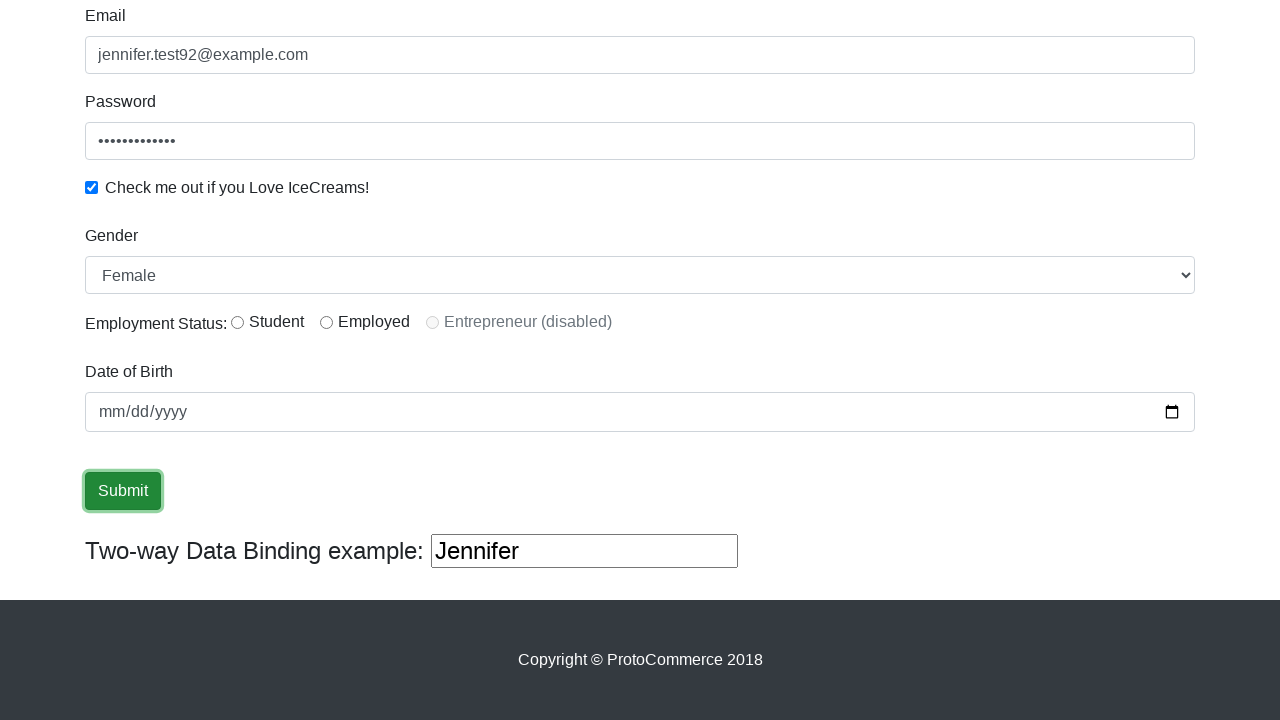

Retrieved success message text: '
                    ×
                    Success! The Form has been submitted successfully!.
                  '
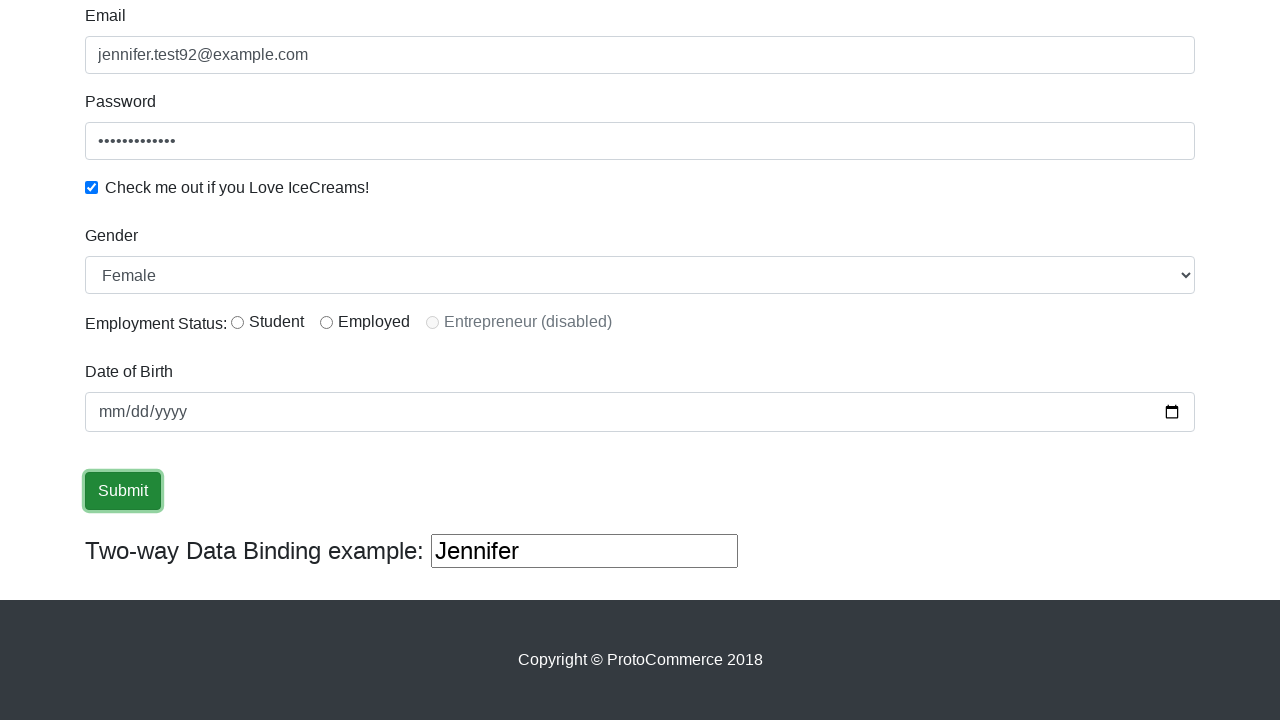

Verified success message contains 'success' text
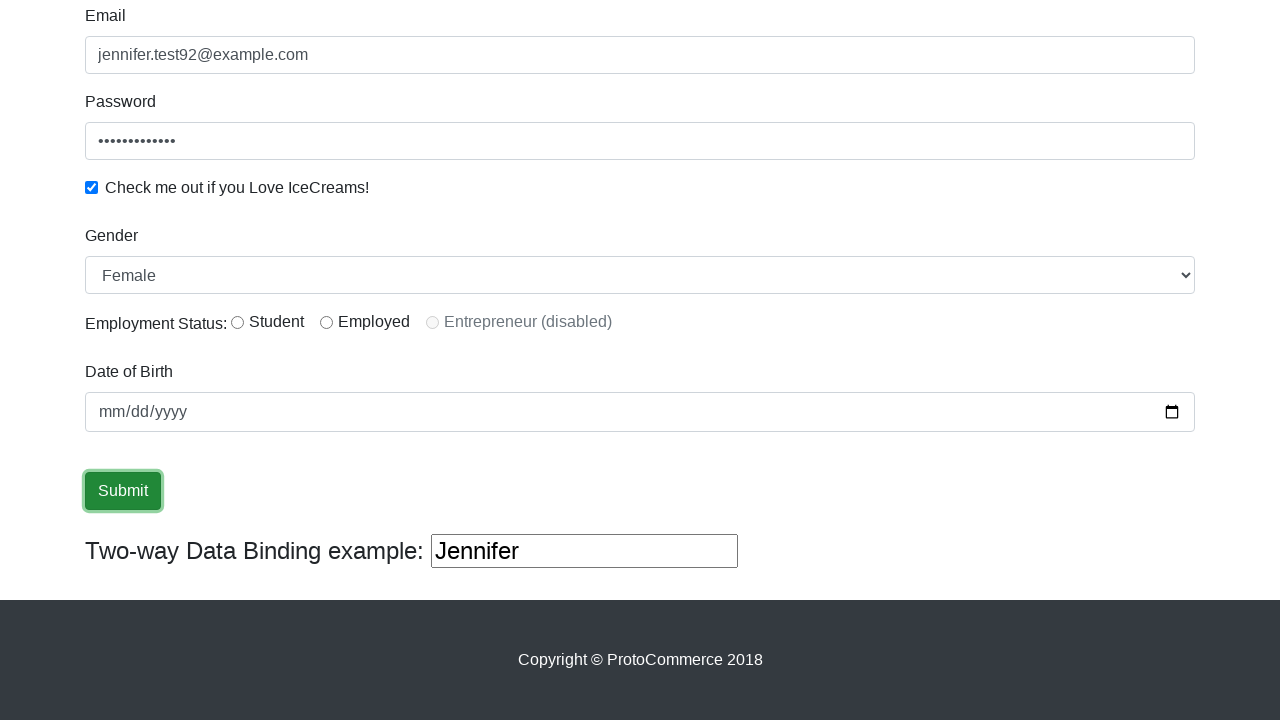

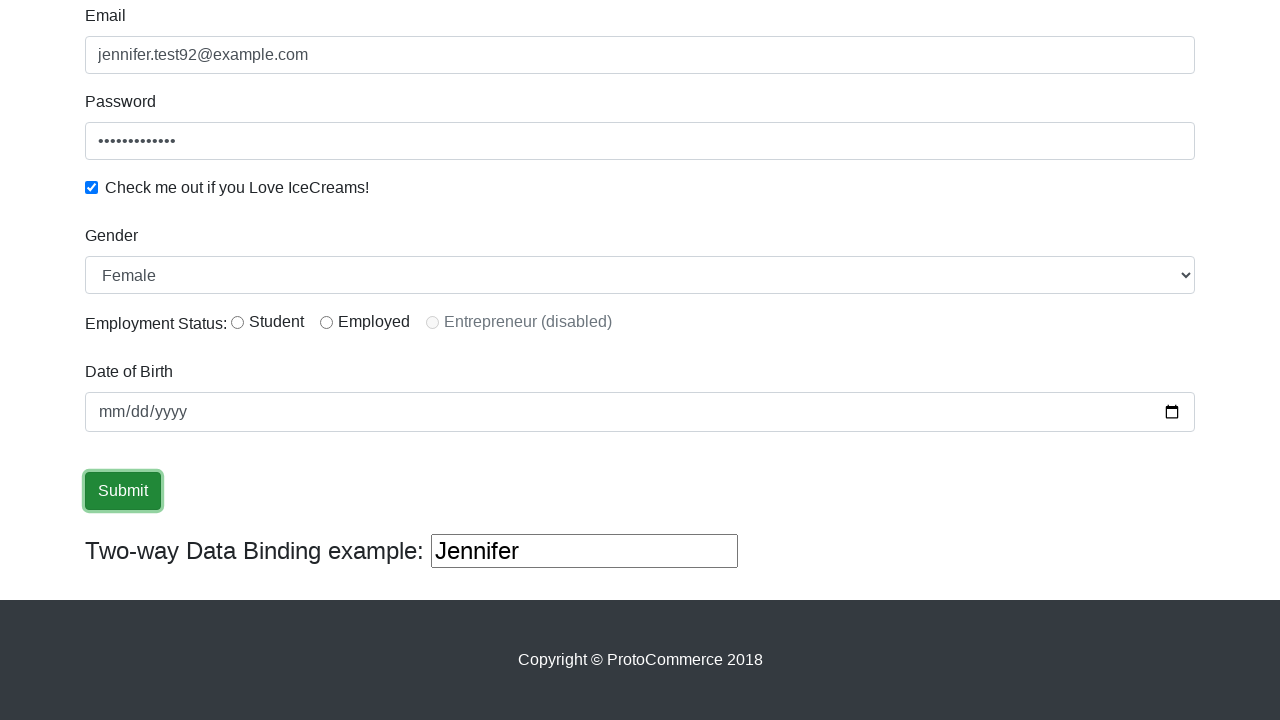